Tests form submission workflow by clicking submit button, waiting for confirmation, then navigating to a form page and filling in email and working fields

Starting URL: https://www.selenium.dev/selenium/web/click_tests/html5_submit_buttons.html

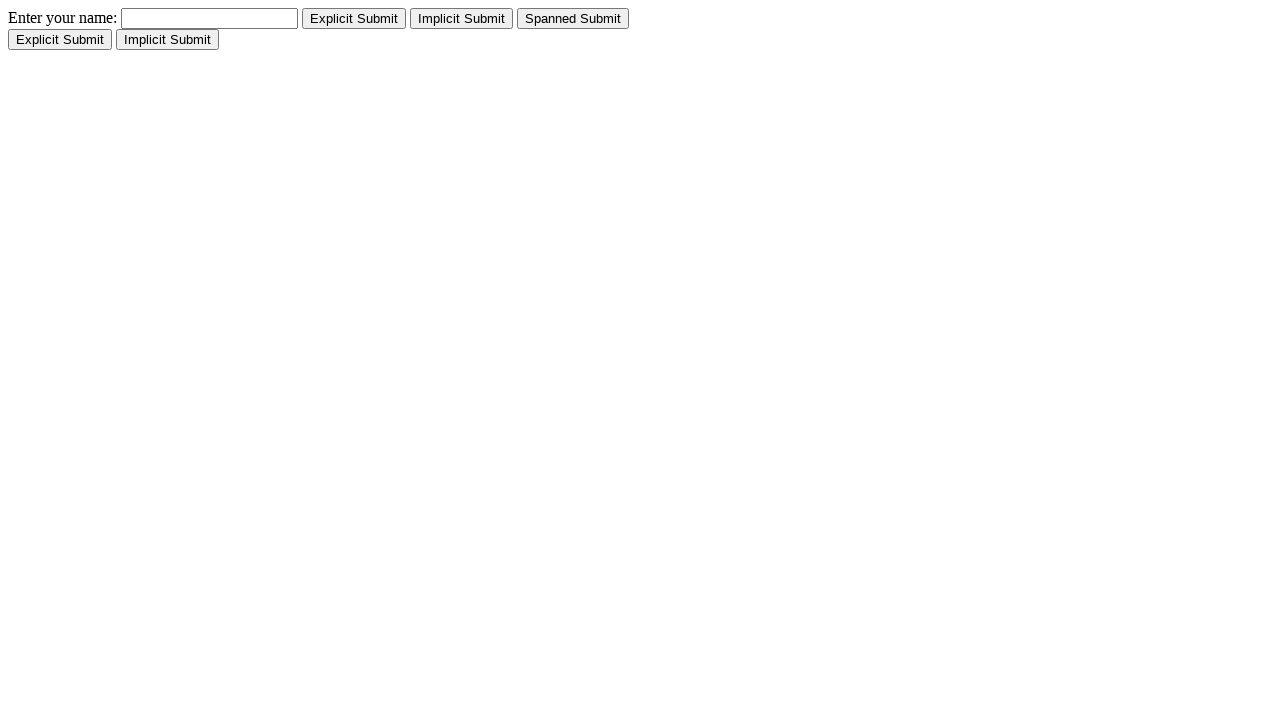

Clicked external explicit submit button at (60, 40) on #external_explicit_submit
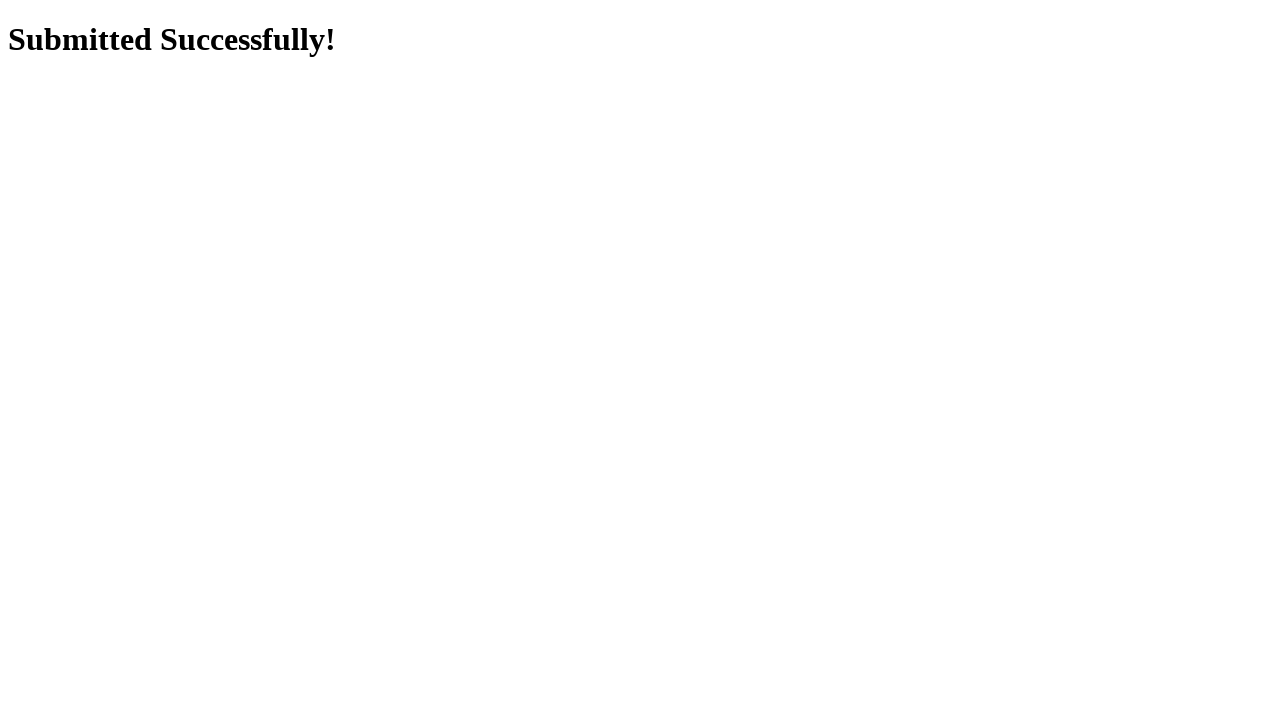

Submission confirmation appeared
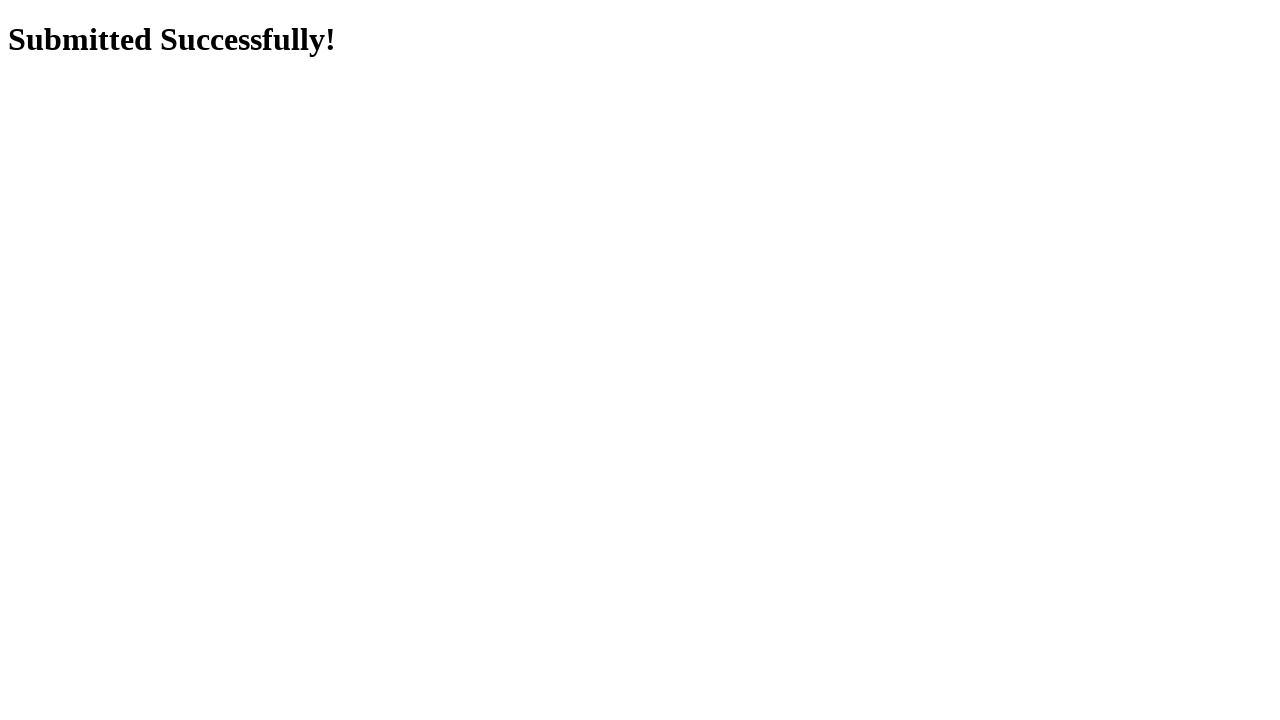

Navigated to form page
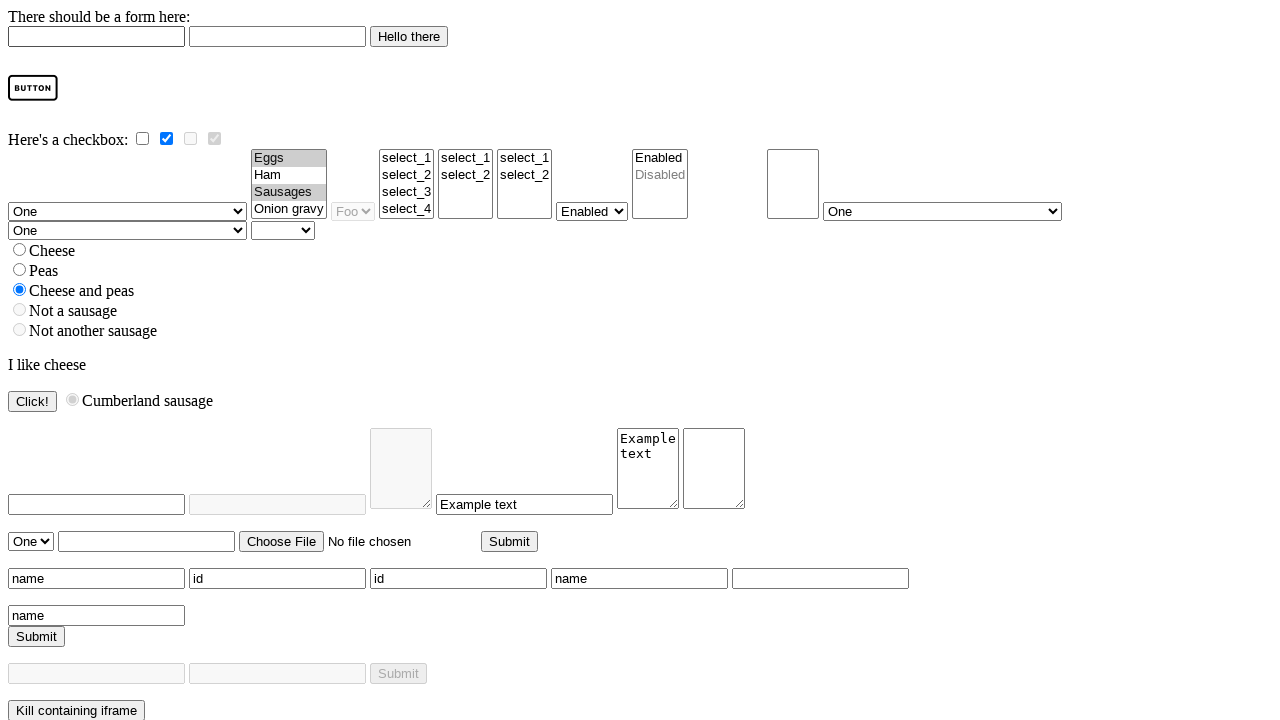

No popup appeared, continued on .at-cm-no-button
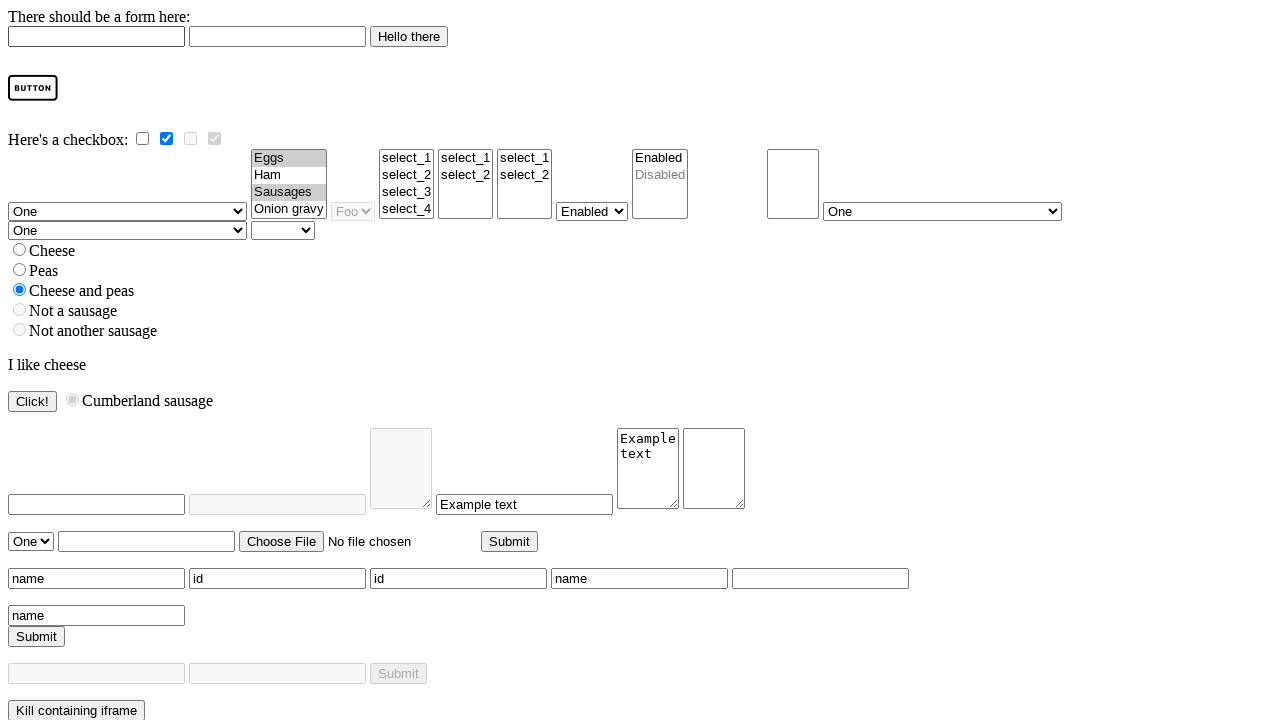

Filled email field with test text on #email
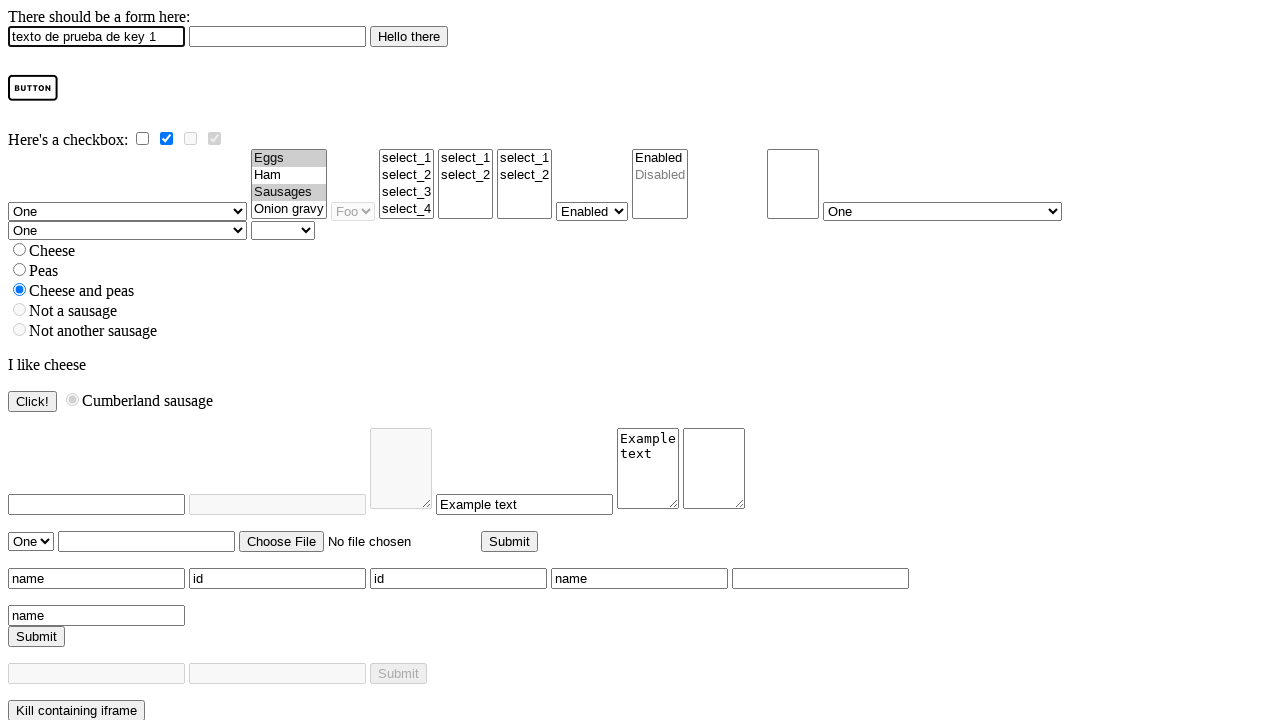

Filled working field with numeric value 52 on #working
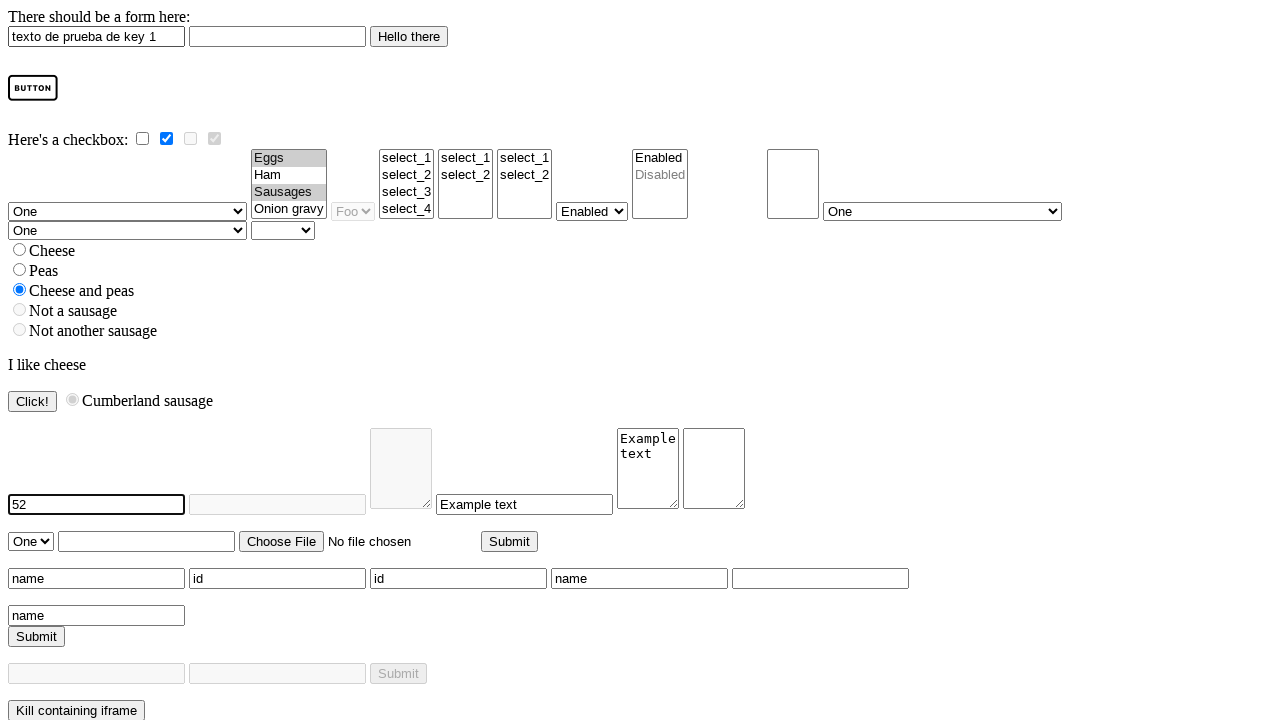

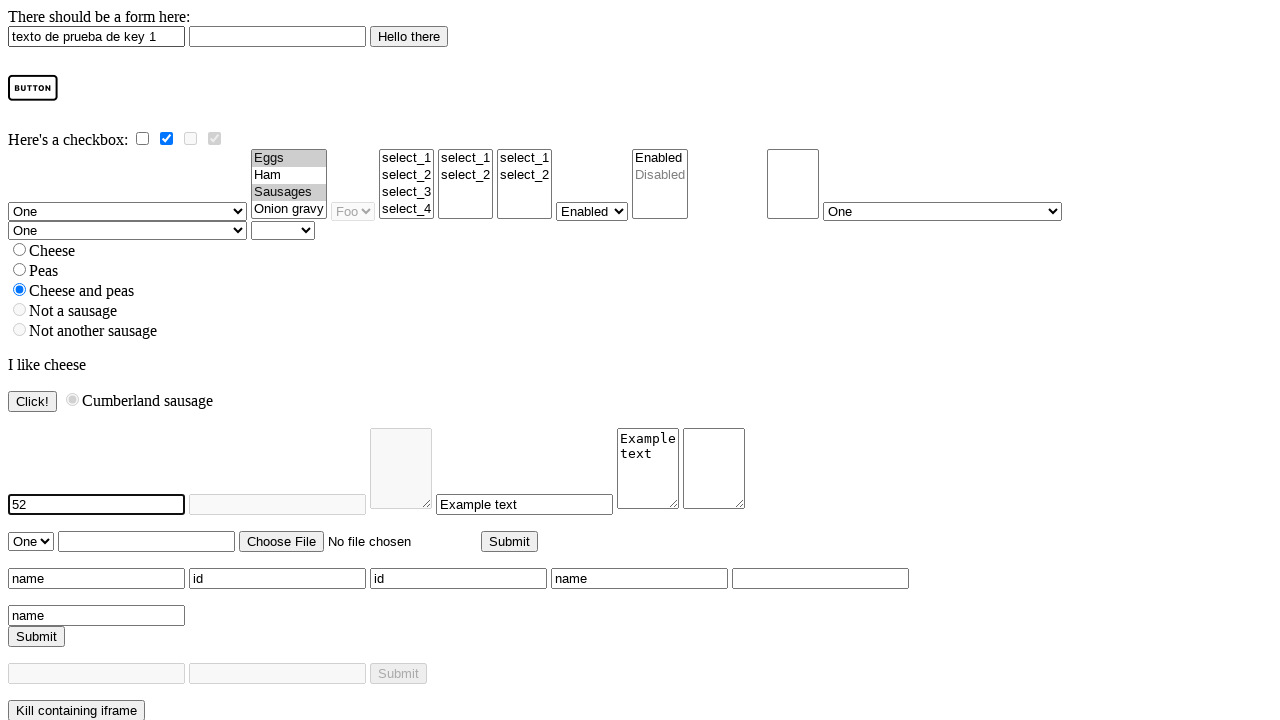